Tests JavaScript alert handling by clicking buttons that trigger JS Alert, JS Confirm, and JS Prompt dialogs, accepting them and entering text into the prompt, then verifying the result message.

Starting URL: https://the-internet.herokuapp.com/javascript_alerts

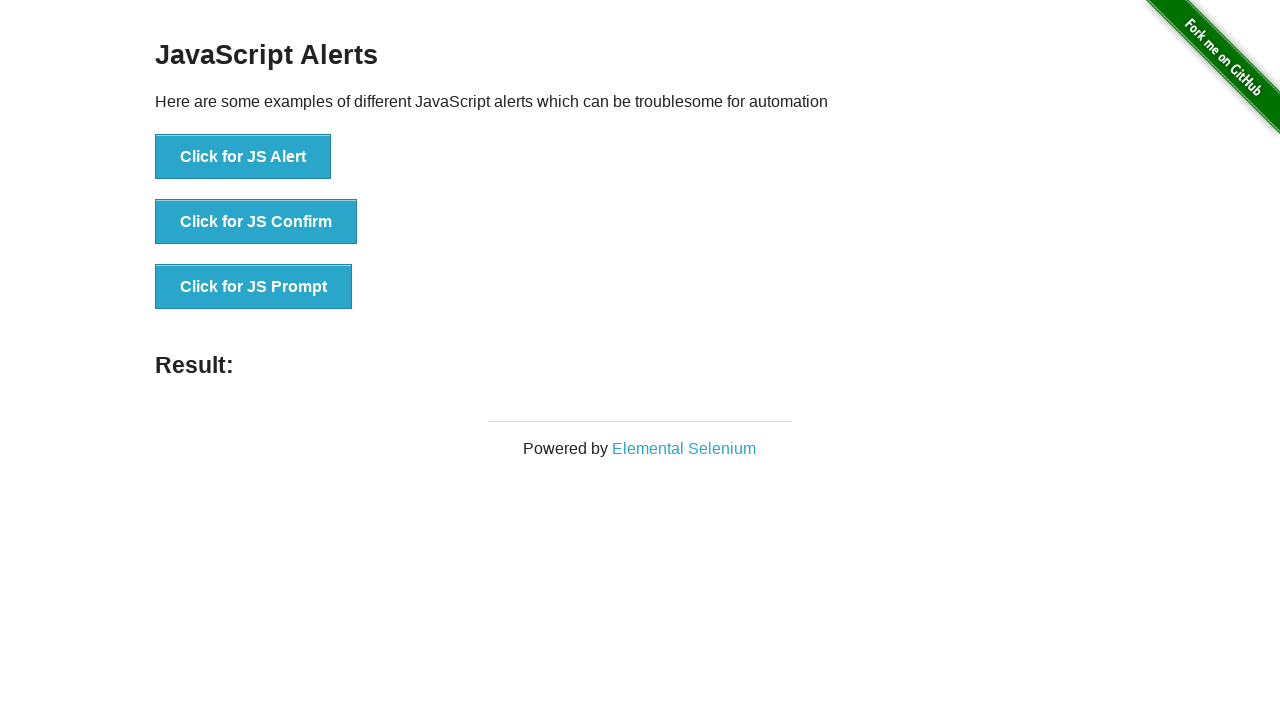

Set up dialog handler for JS alerts, confirms, and prompts
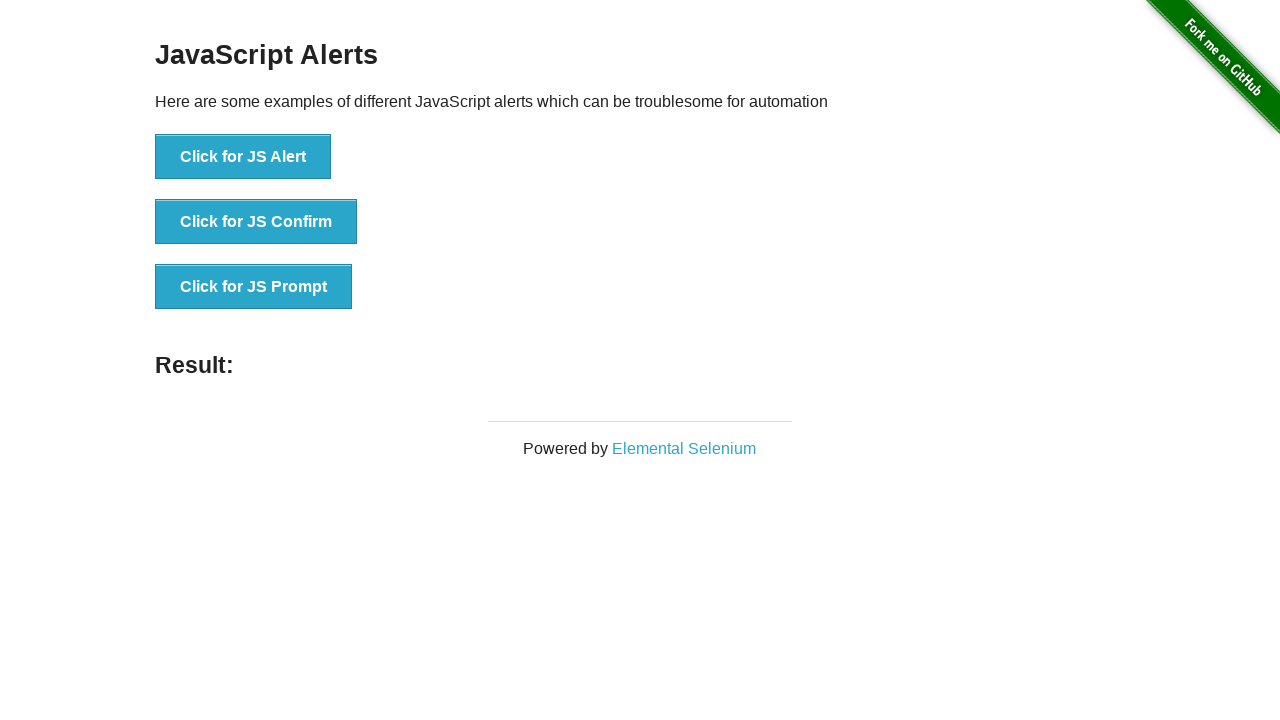

Clicked 'Click for JS Alert' button and accepted the alert dialog at (243, 157) on xpath=//*[contains(text(),'Click for JS Alert')]
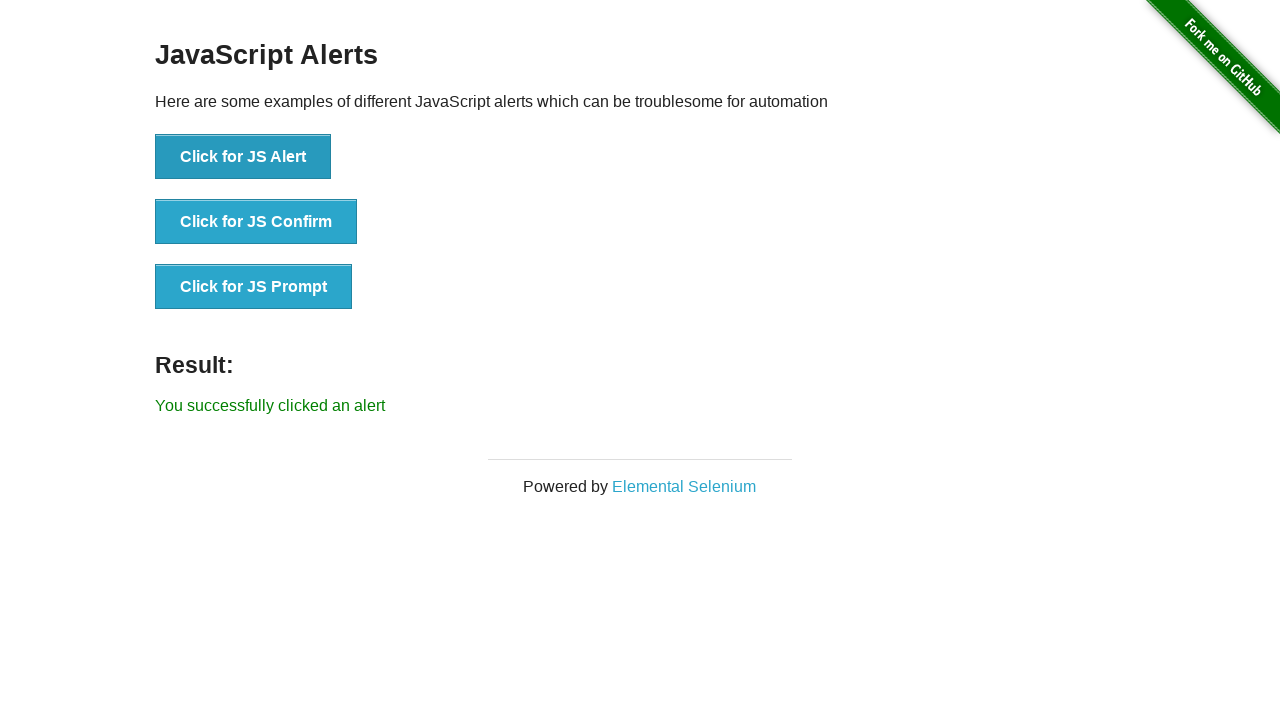

Waited 500ms for JS alert dialog to be fully handled
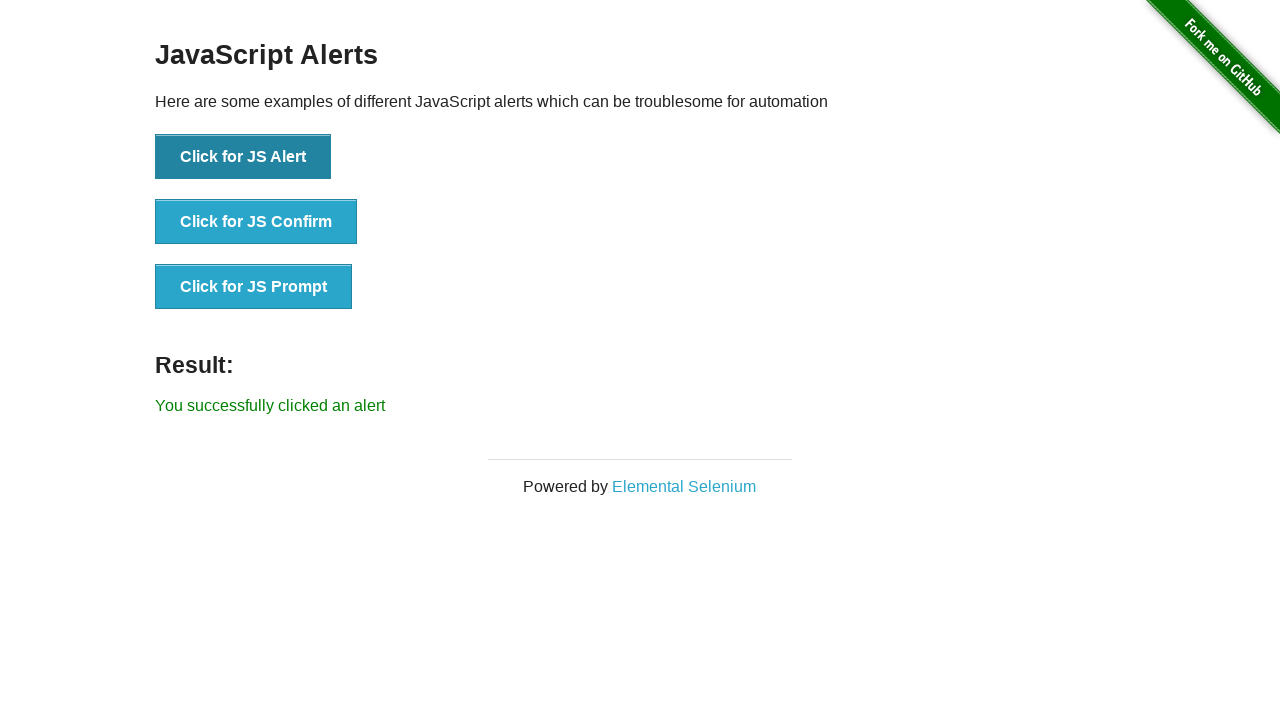

Clicked 'Click for JS Confirm' button and accepted the confirm dialog at (256, 222) on xpath=//*[contains(text(),'Click for JS Confirm')]
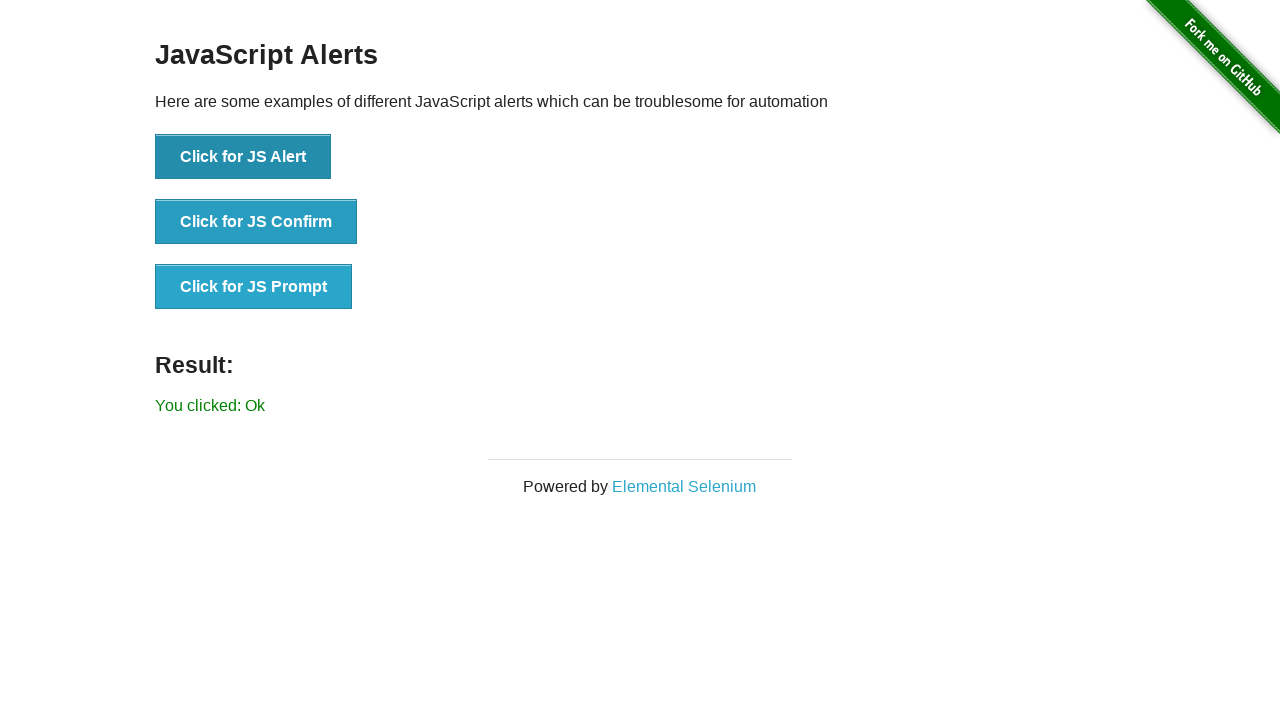

Waited 500ms for JS confirm dialog to be fully handled
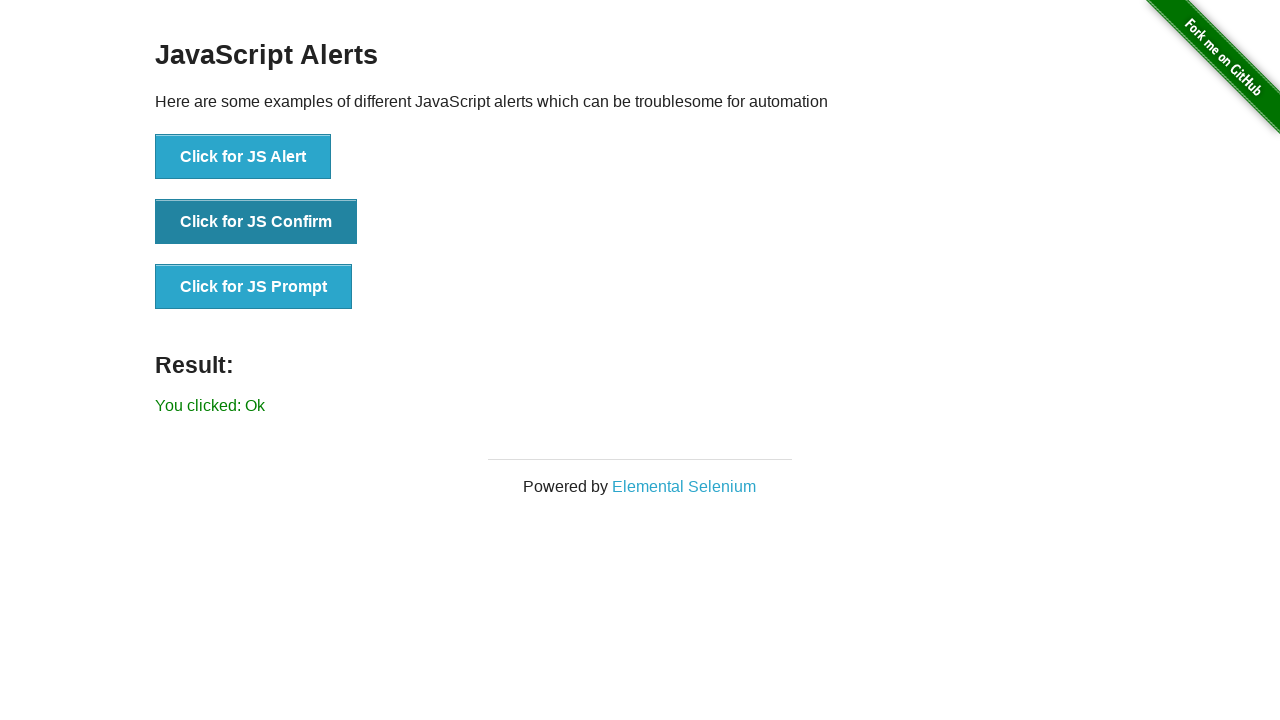

Clicked 'Click for JS Prompt' button and entered 'BrowserStack' in the prompt dialog at (254, 287) on xpath=//*[contains(text(),'Click for JS Prompt')]
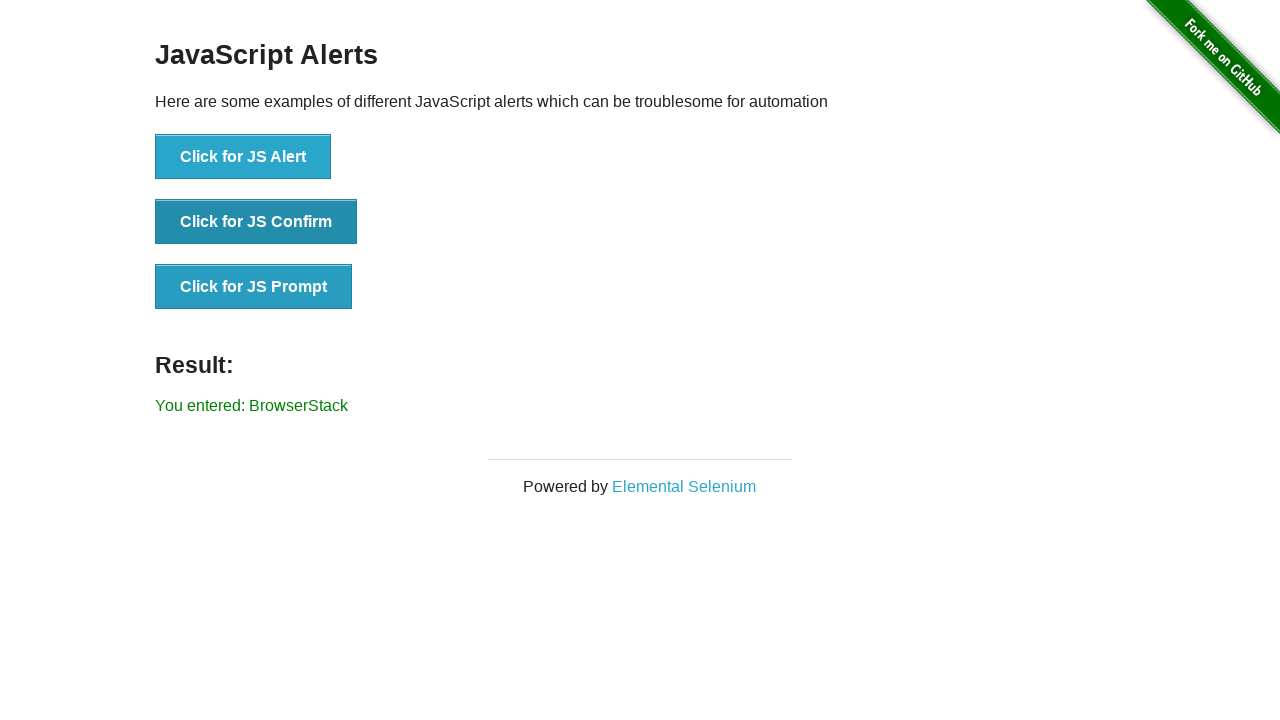

Waited 500ms for JS prompt dialog to be fully handled and result to update
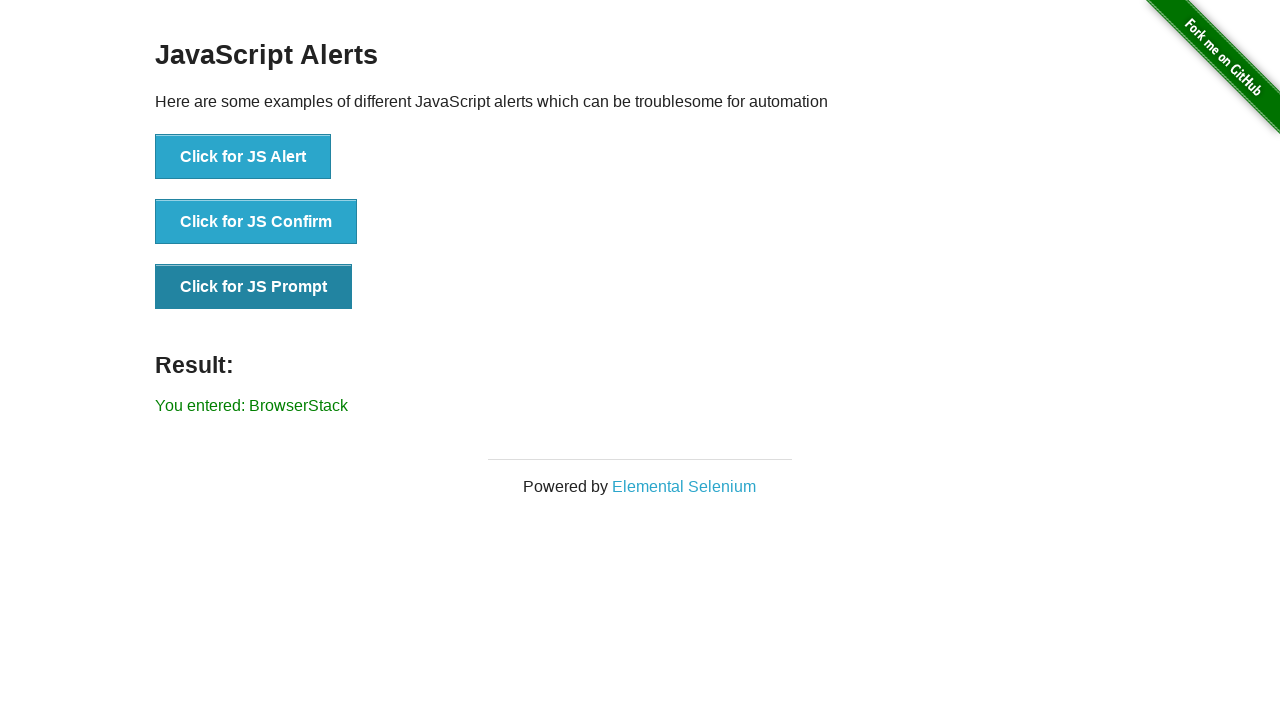

Retrieved result text from #result element
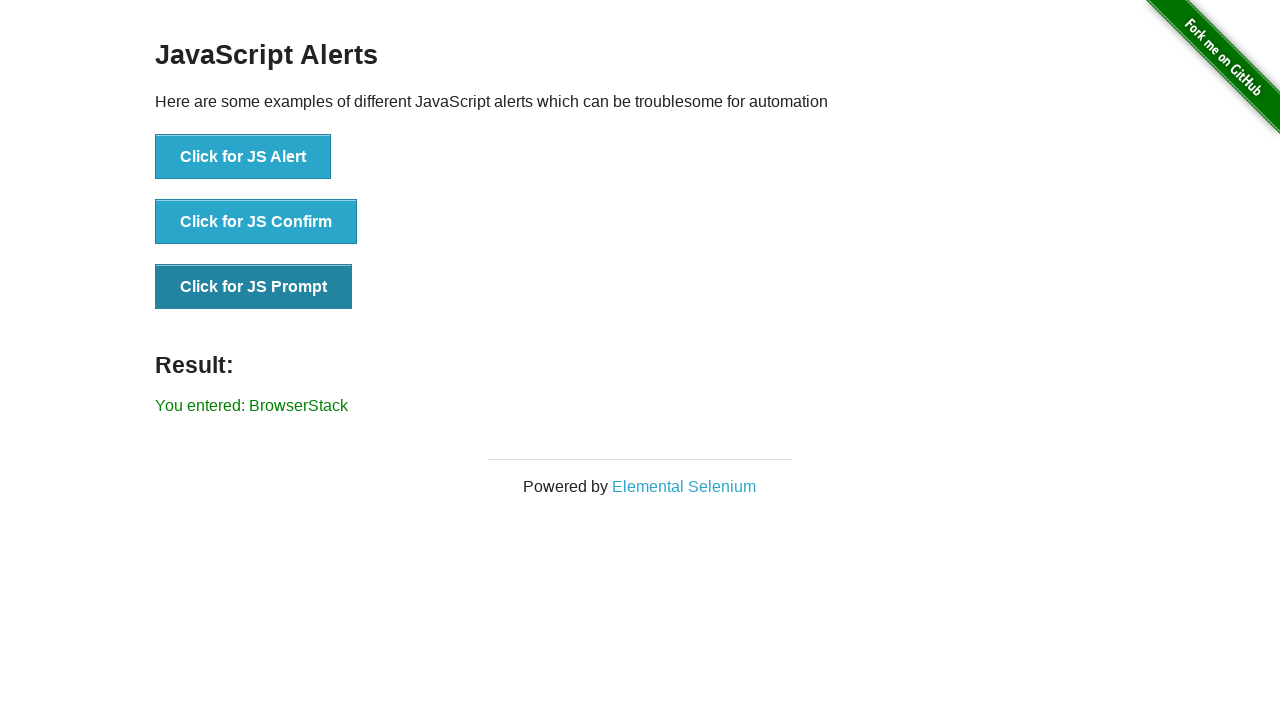

Verified result message is 'You entered: BrowserStack'
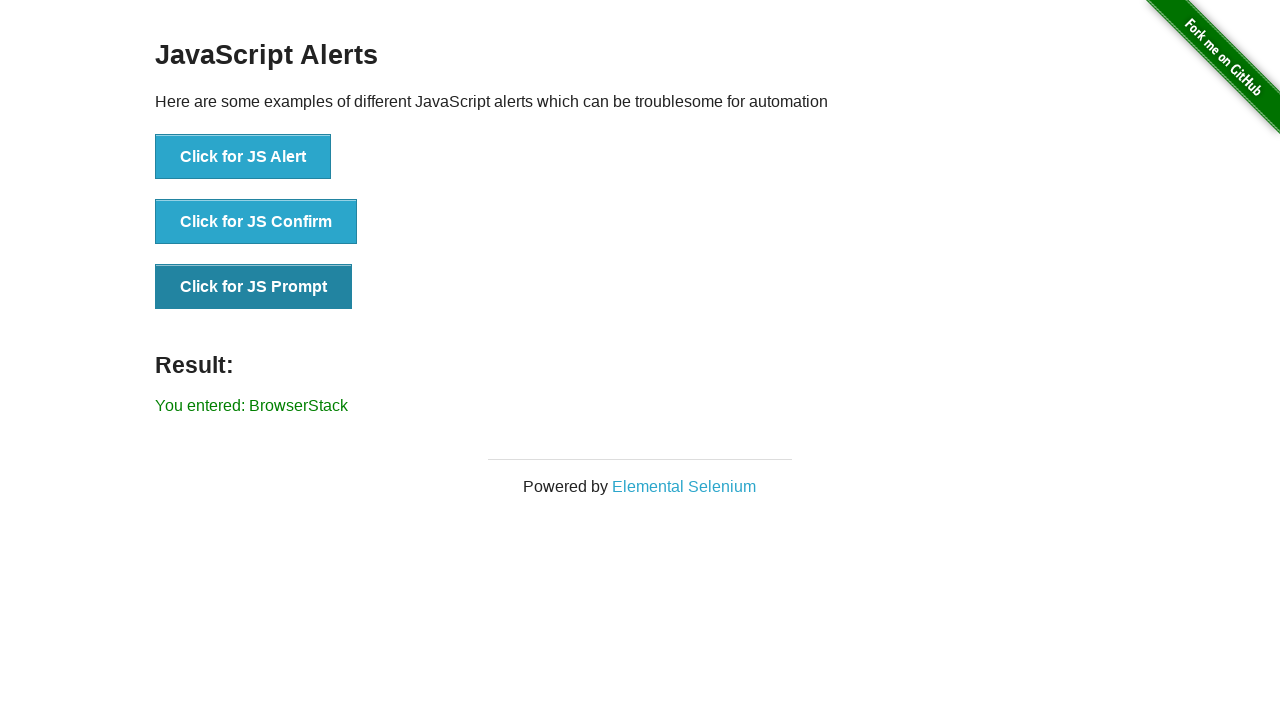

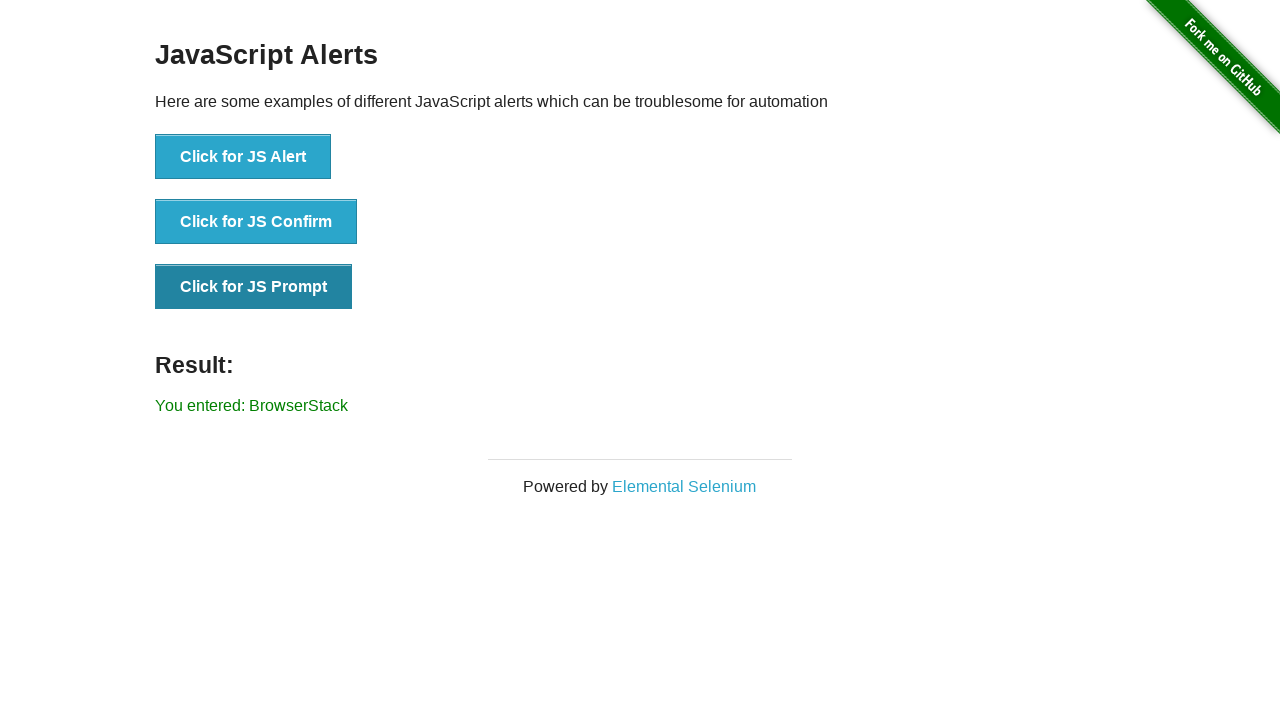